Tests dynamic loading functionality by clicking a start button and waiting for "Hello World!" text to appear

Starting URL: https://the-internet.herokuapp.com/dynamic_loading/1

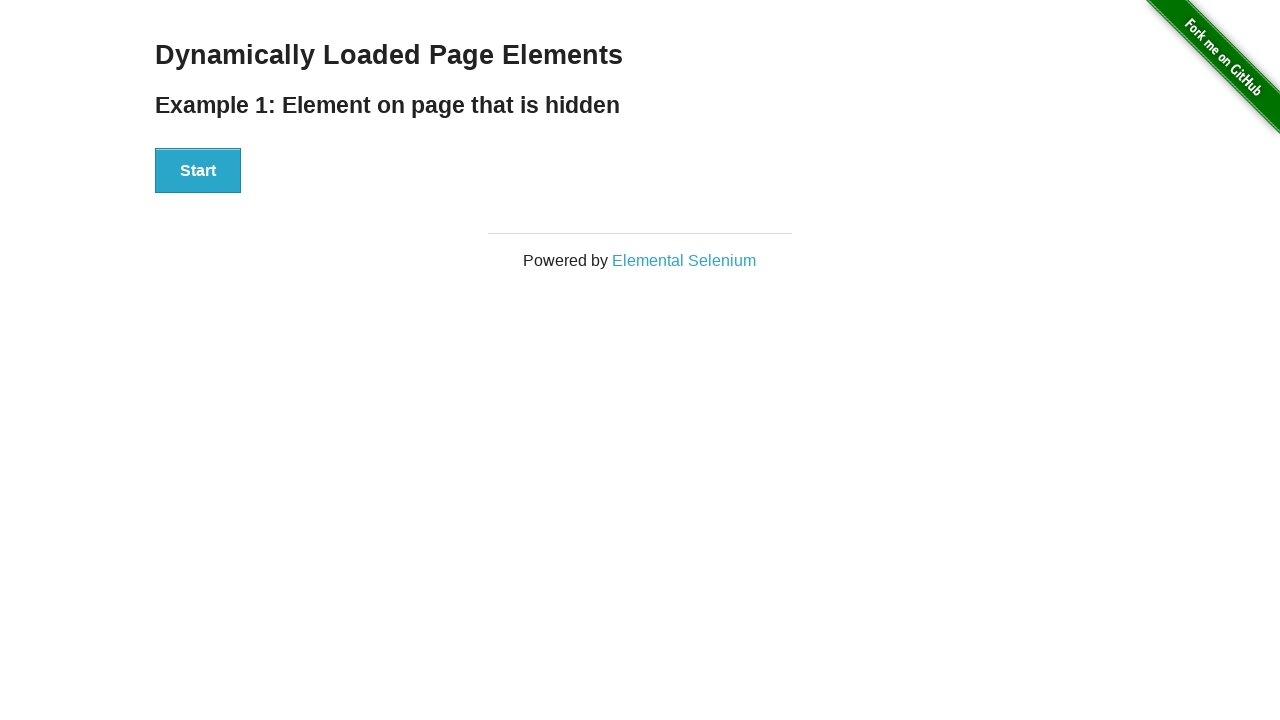

Clicked the Start button to trigger dynamic loading at (198, 171) on xpath=//button
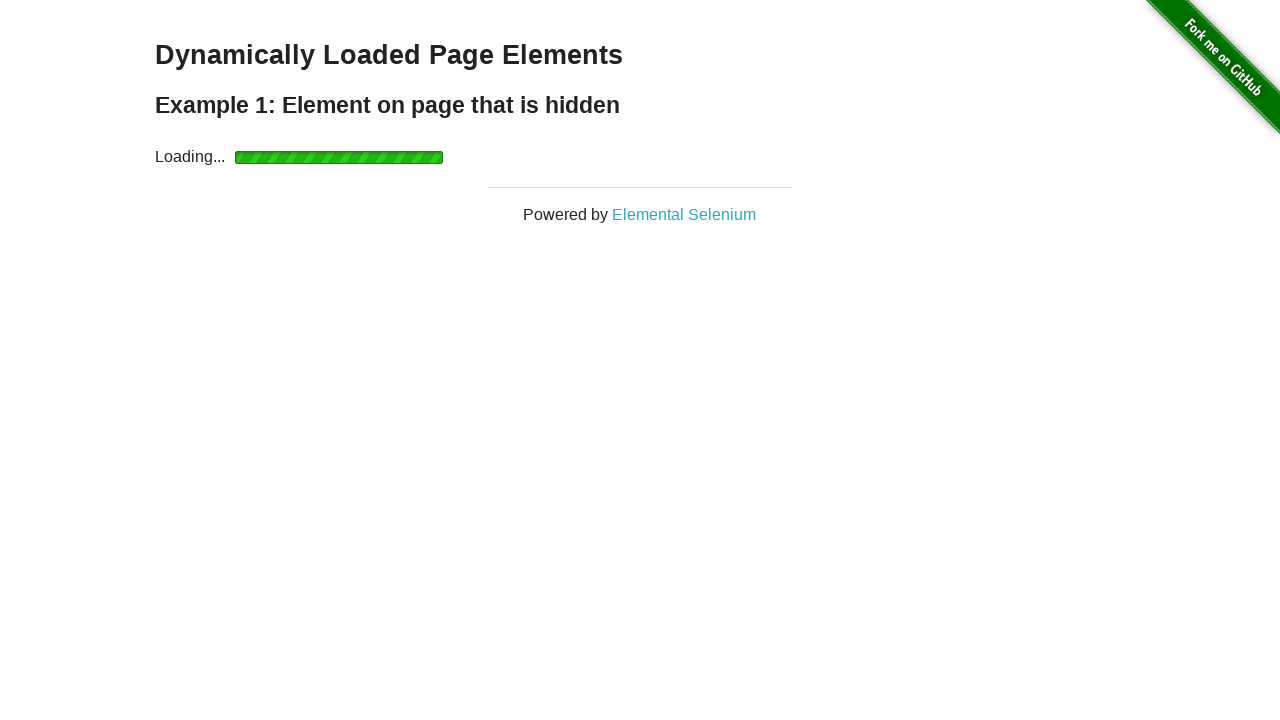

Waited for 'Hello World!' text to appear and become visible
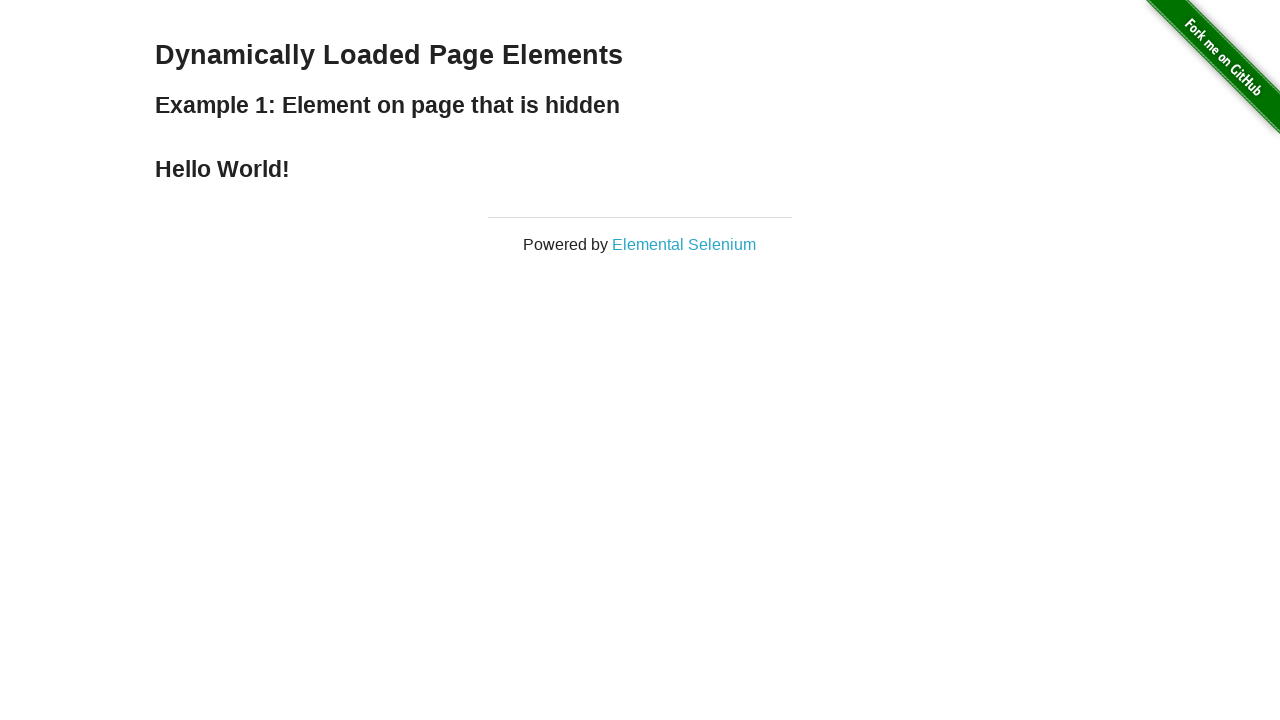

Located the 'Hello World!' element
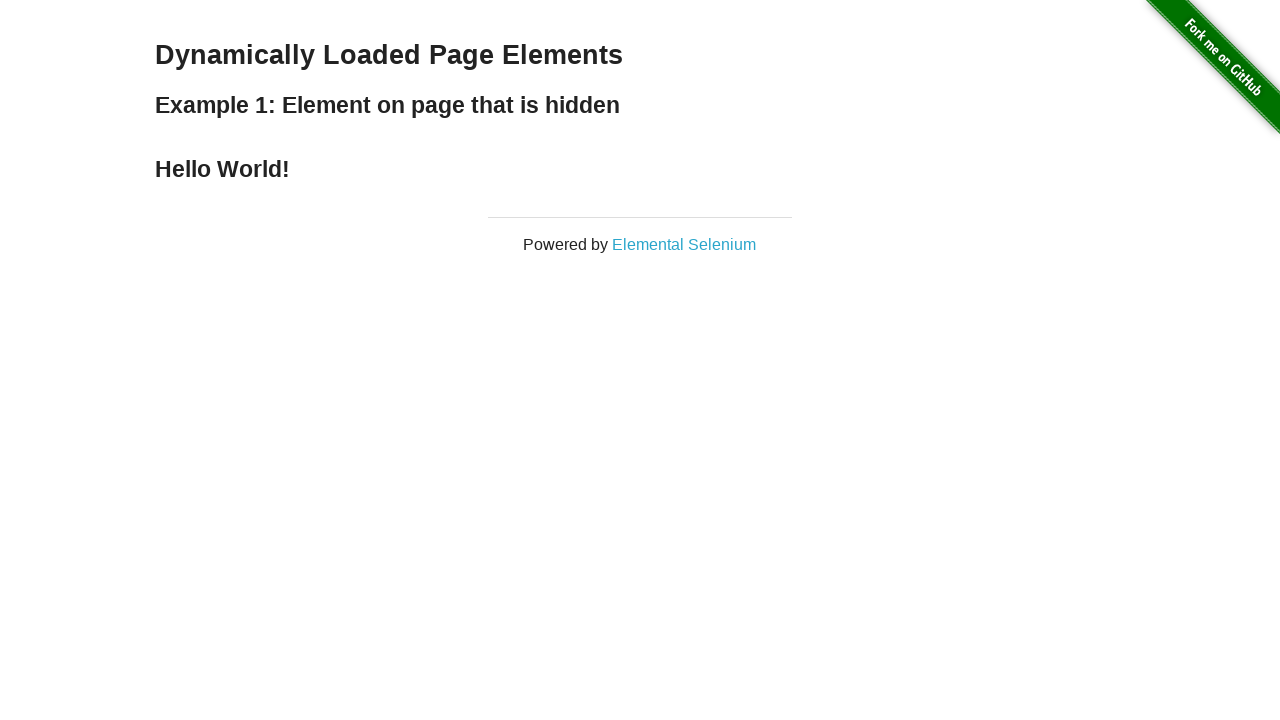

Verified that 'Hello World!' element is visible
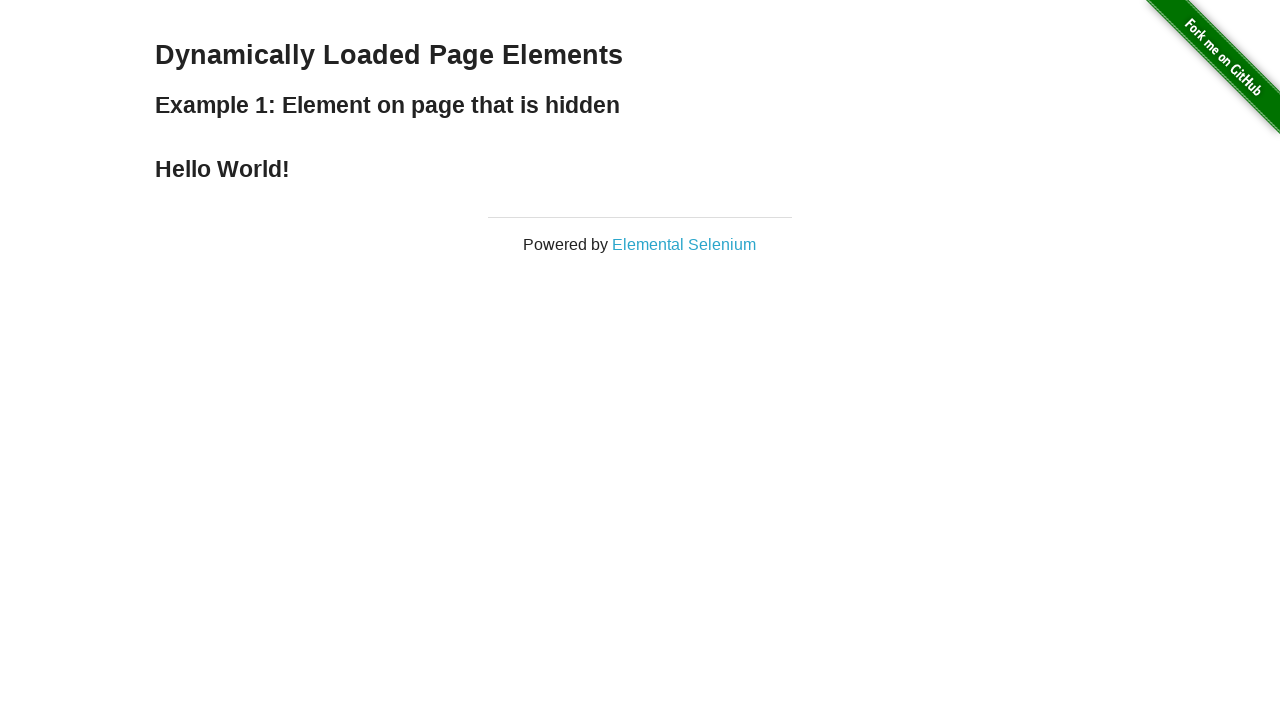

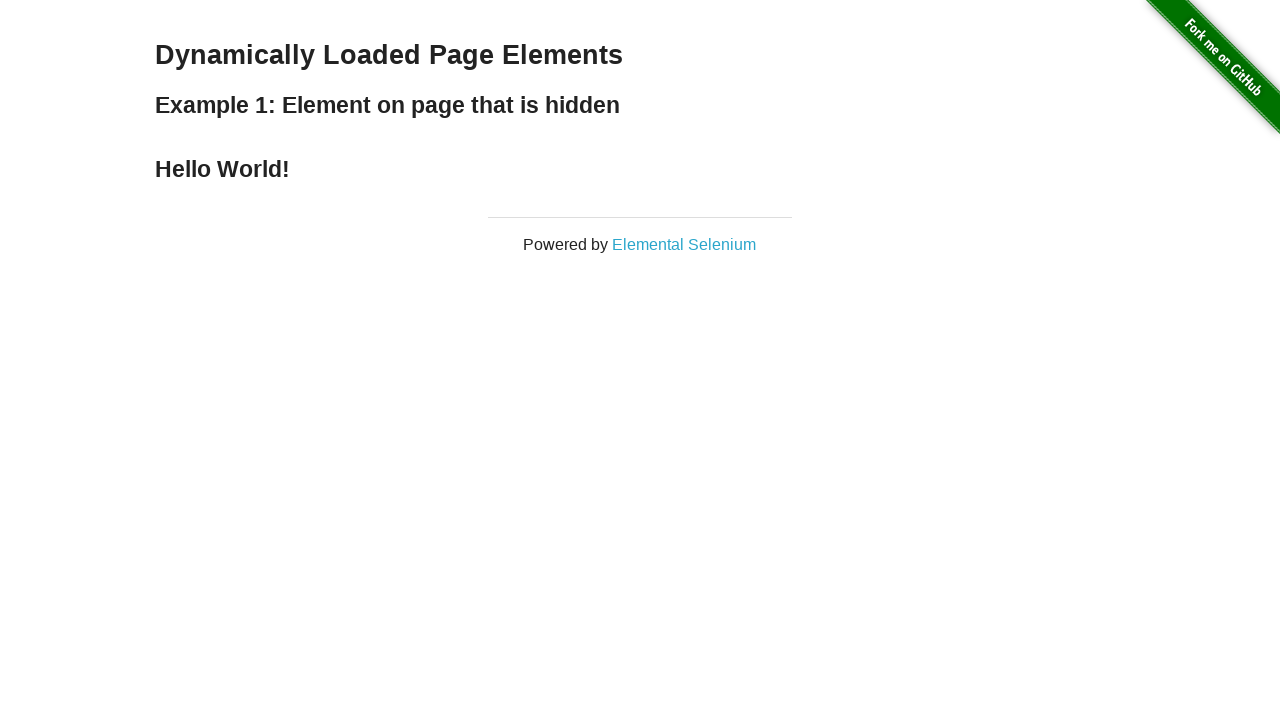